Tests DuckDuckGo search functionality by entering a search query and verifying the page title contains the search term.

Starting URL: https://www.duckduckgo.com

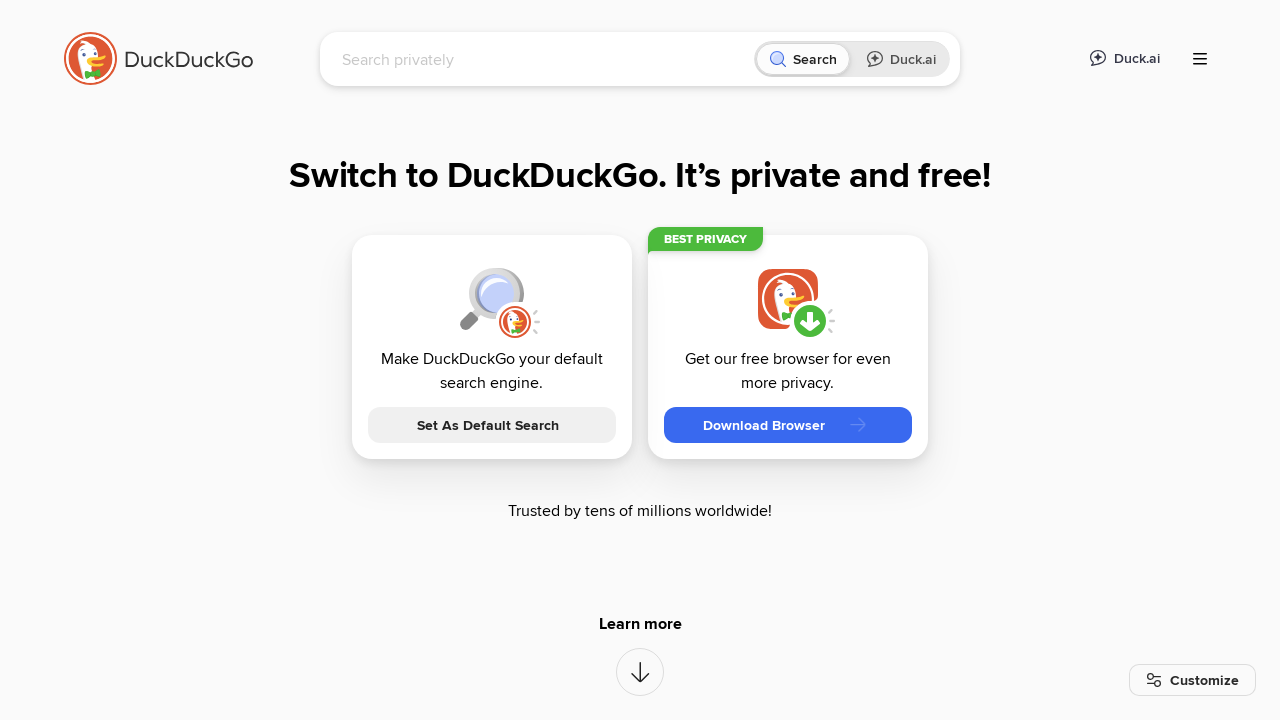

Filled search box with 'Selenium C# with Allure' on input[name='q']
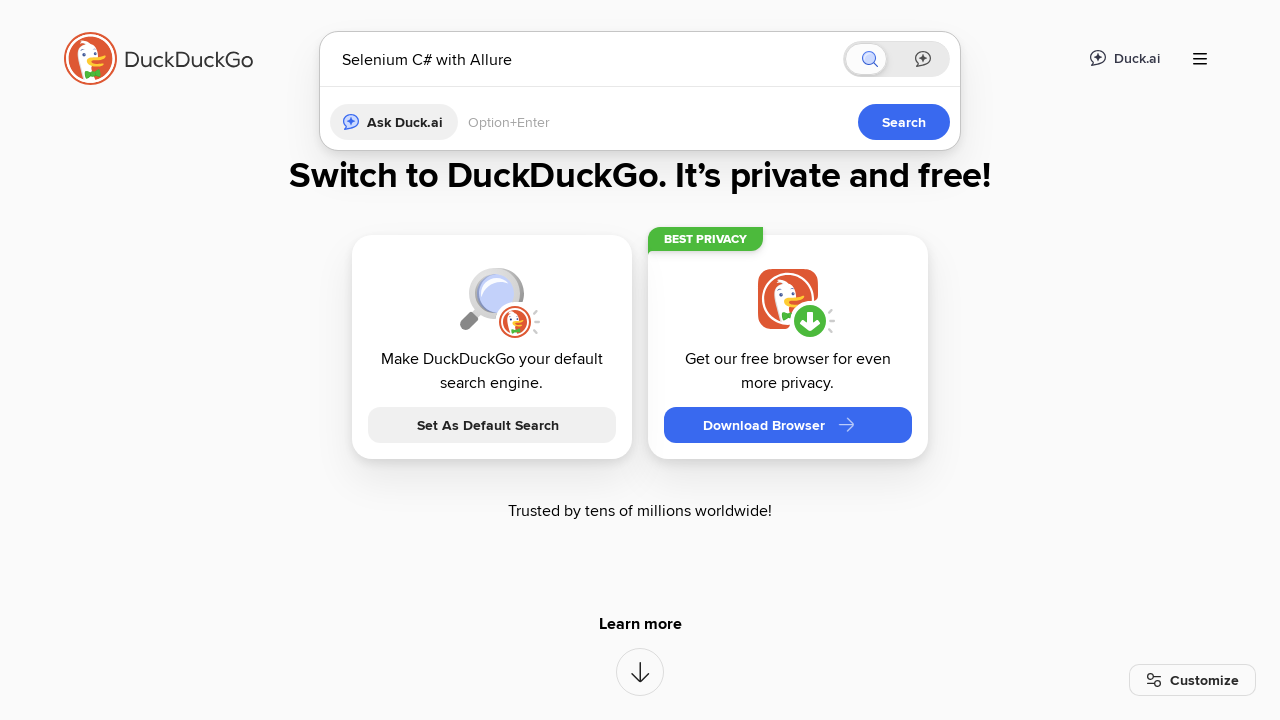

Pressed Enter to submit search query on input[name='q']
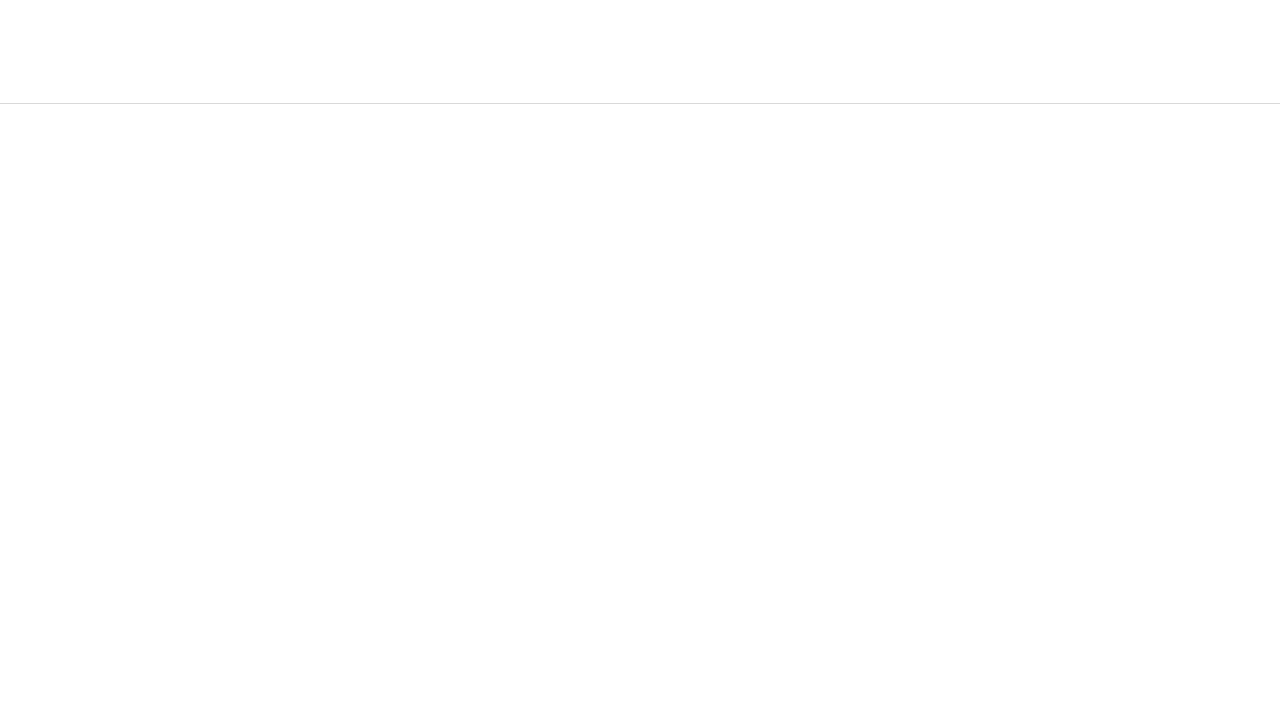

Waited for page to fully load
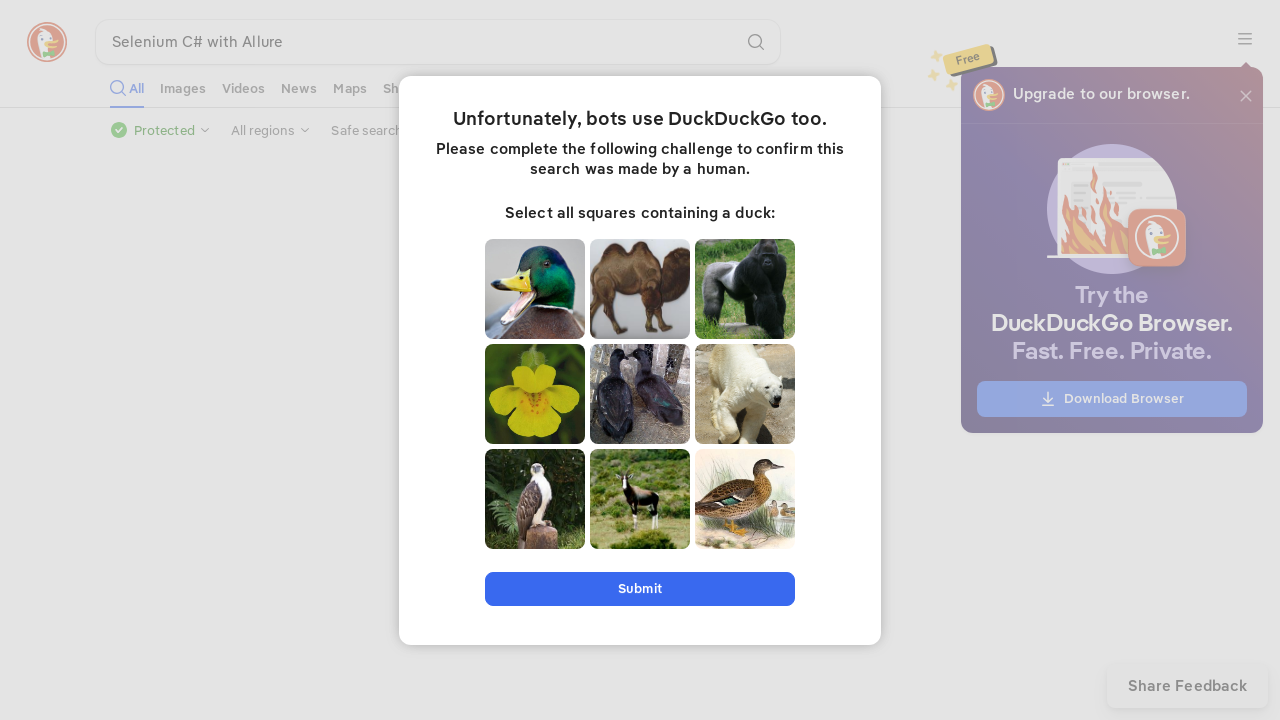

Verified page title contains 'Selenium C#'
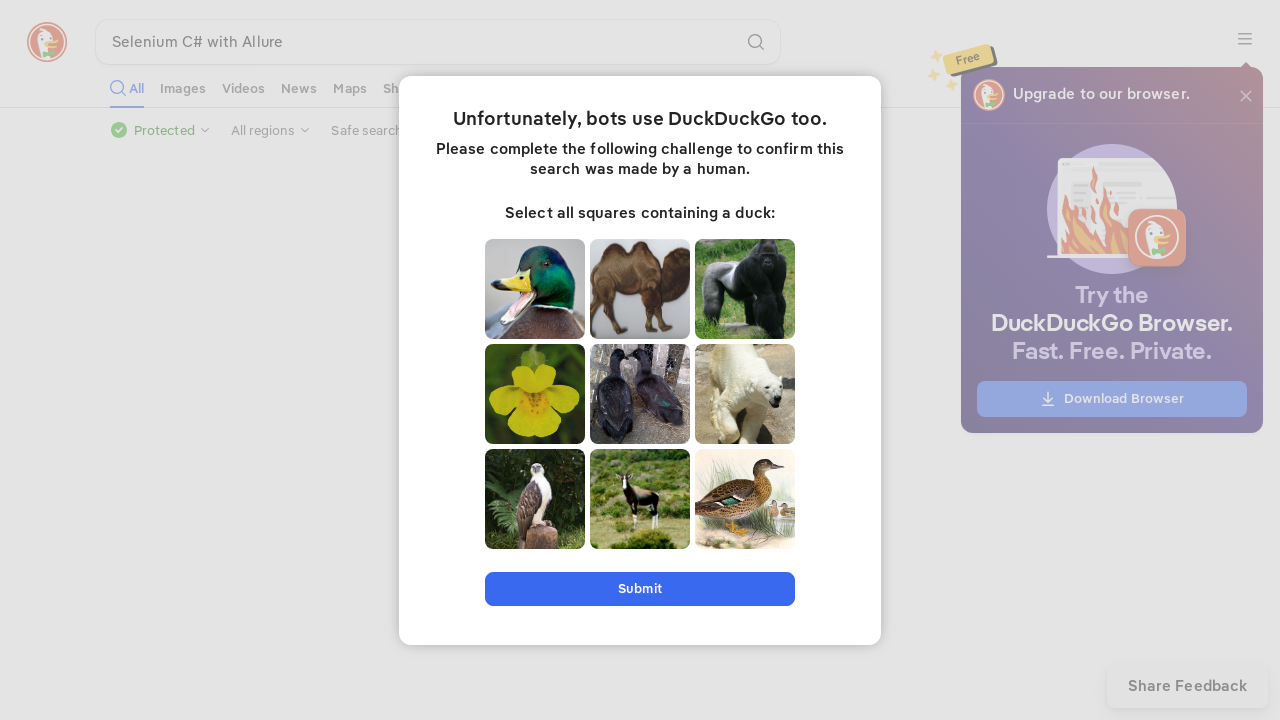

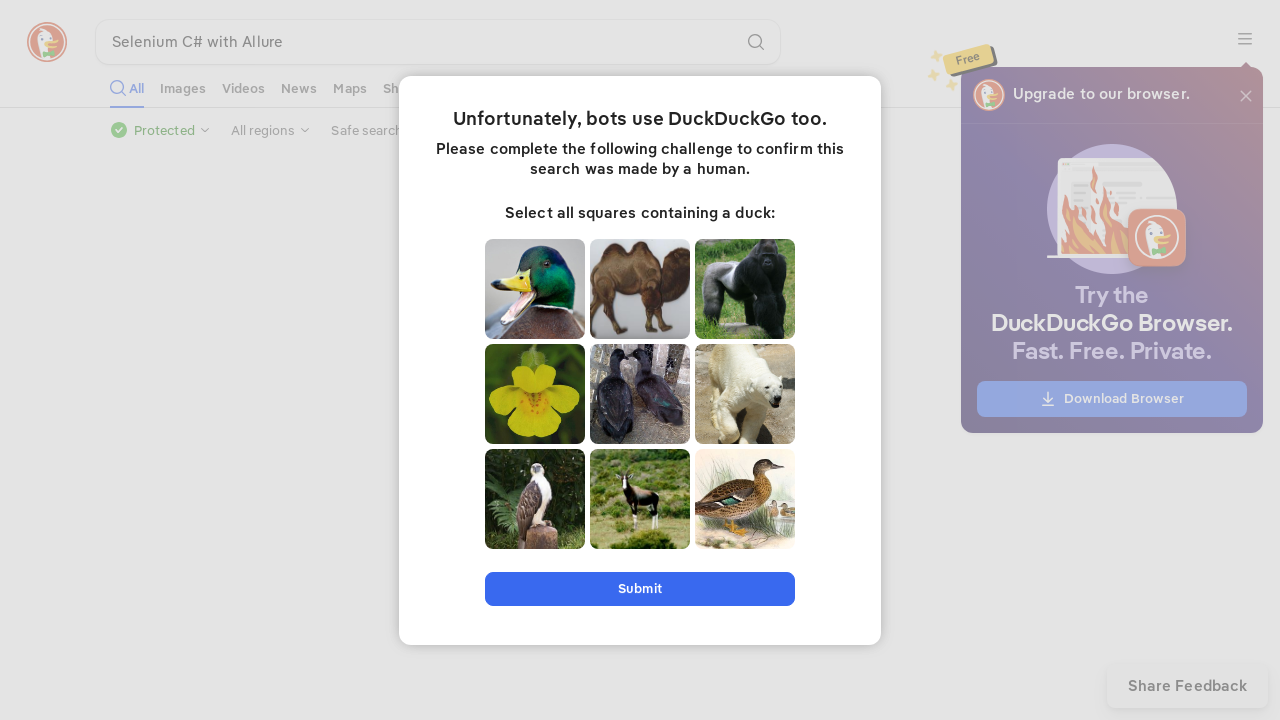